Tests navigating to the Text Box section and filling in the full name field

Starting URL: https://demoqa.com/elements

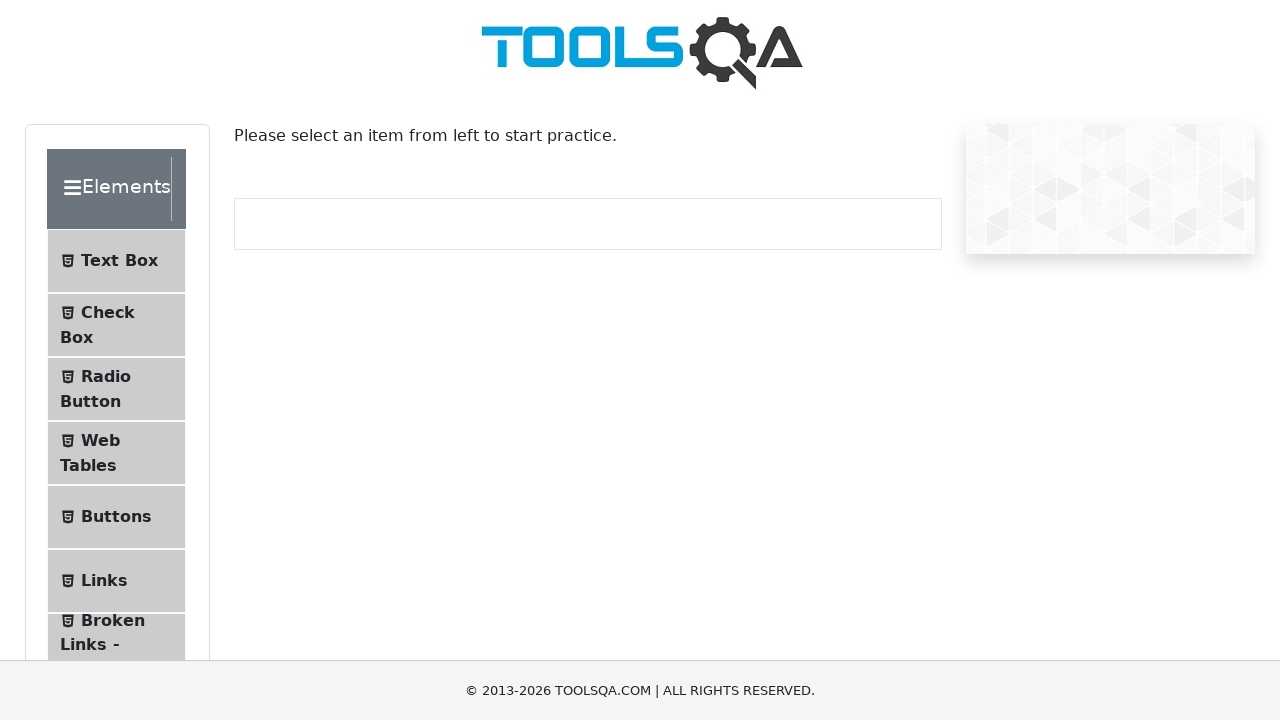

Clicked on Text Box menu item at (119, 261) on xpath=//span[contains(text(),'Text Box')]
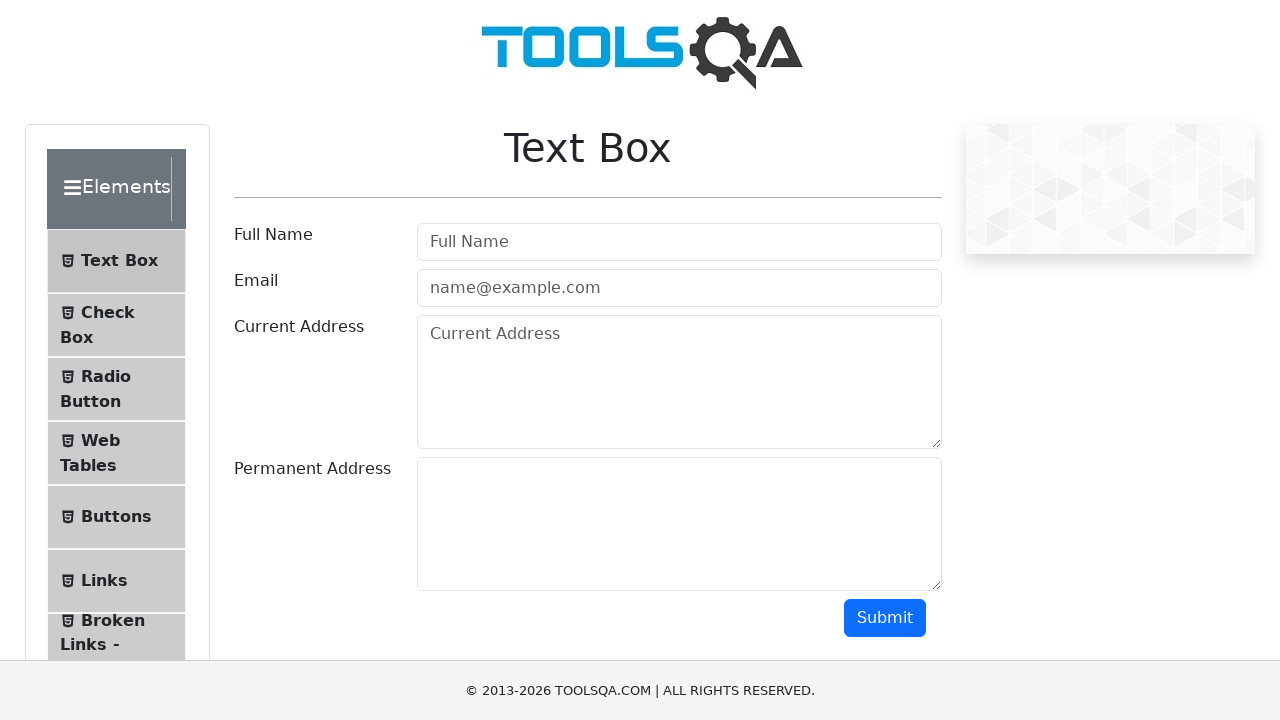

Filled full name field with 'James Bond' on #userName
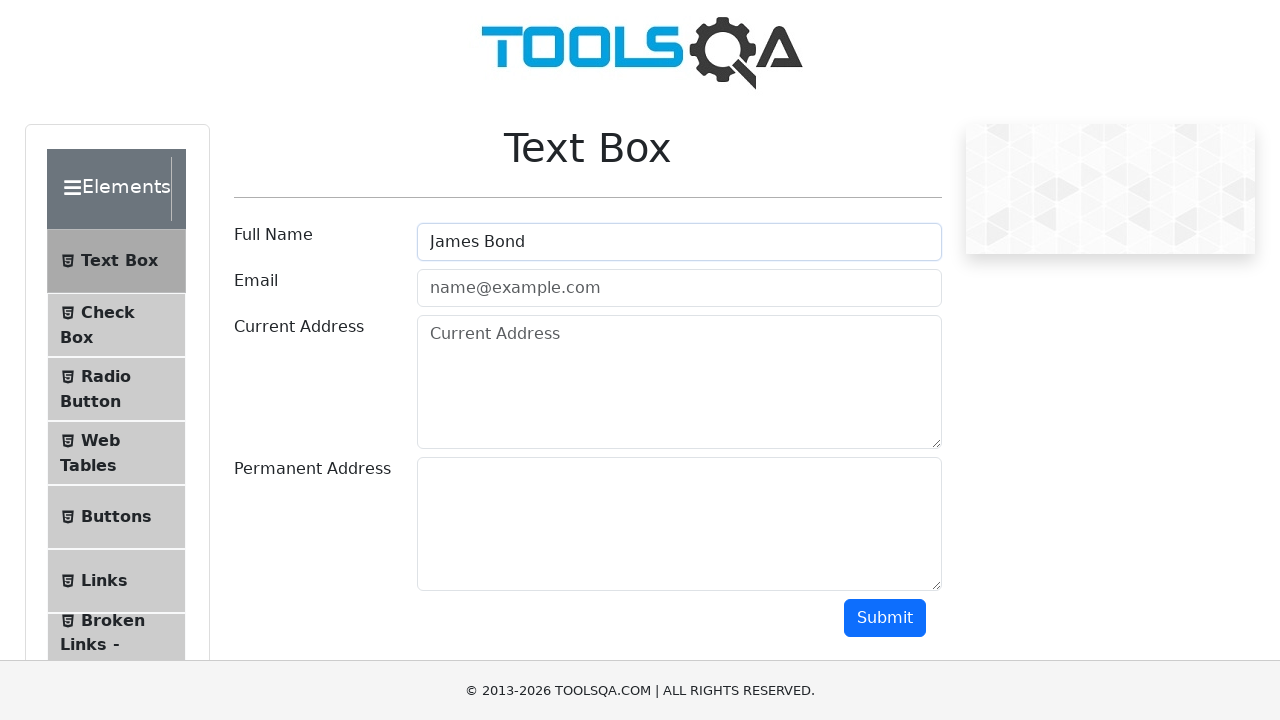

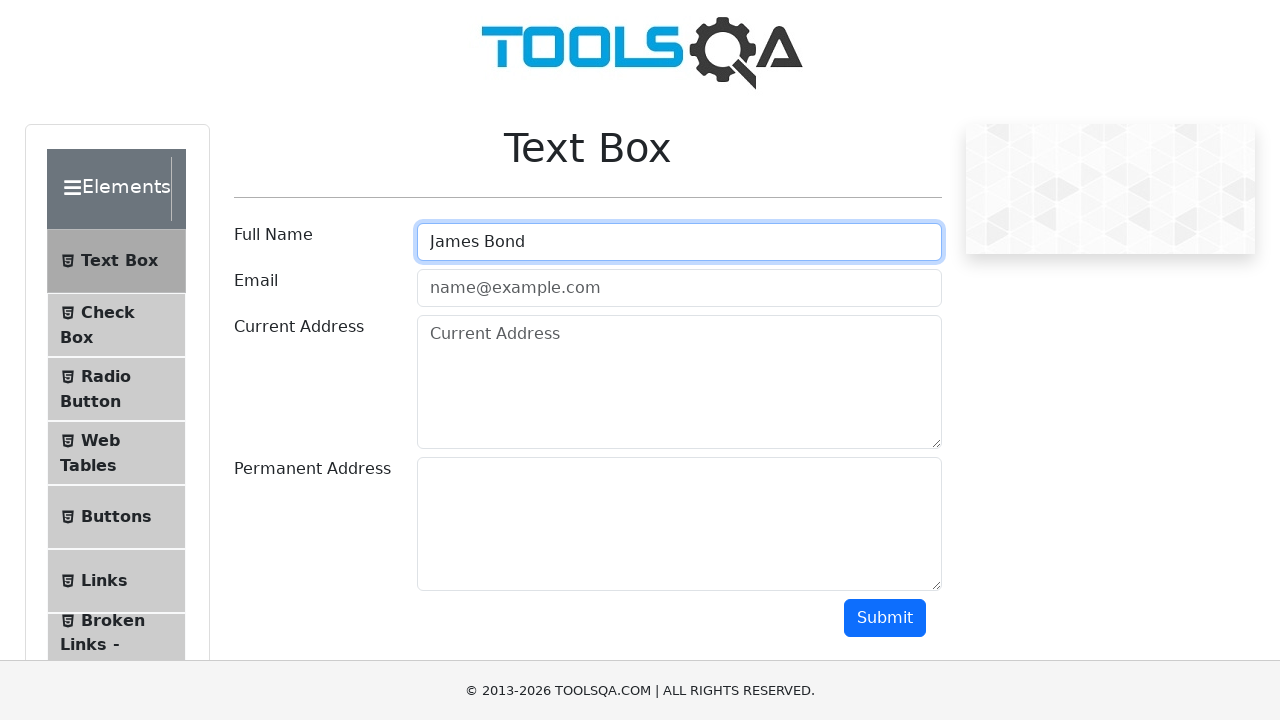